Navigates to Tide website and clicks on Privacy section

Starting URL: https://tide.com/en-us

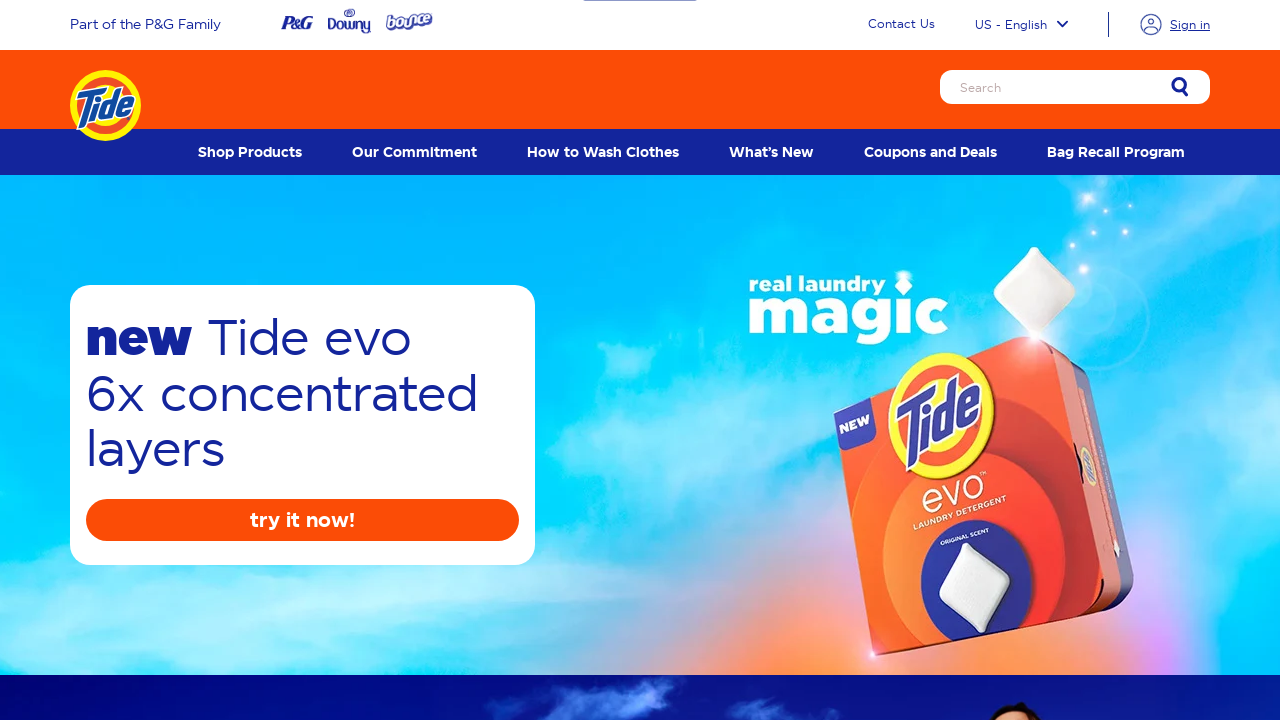

Navigated to Tide website homepage
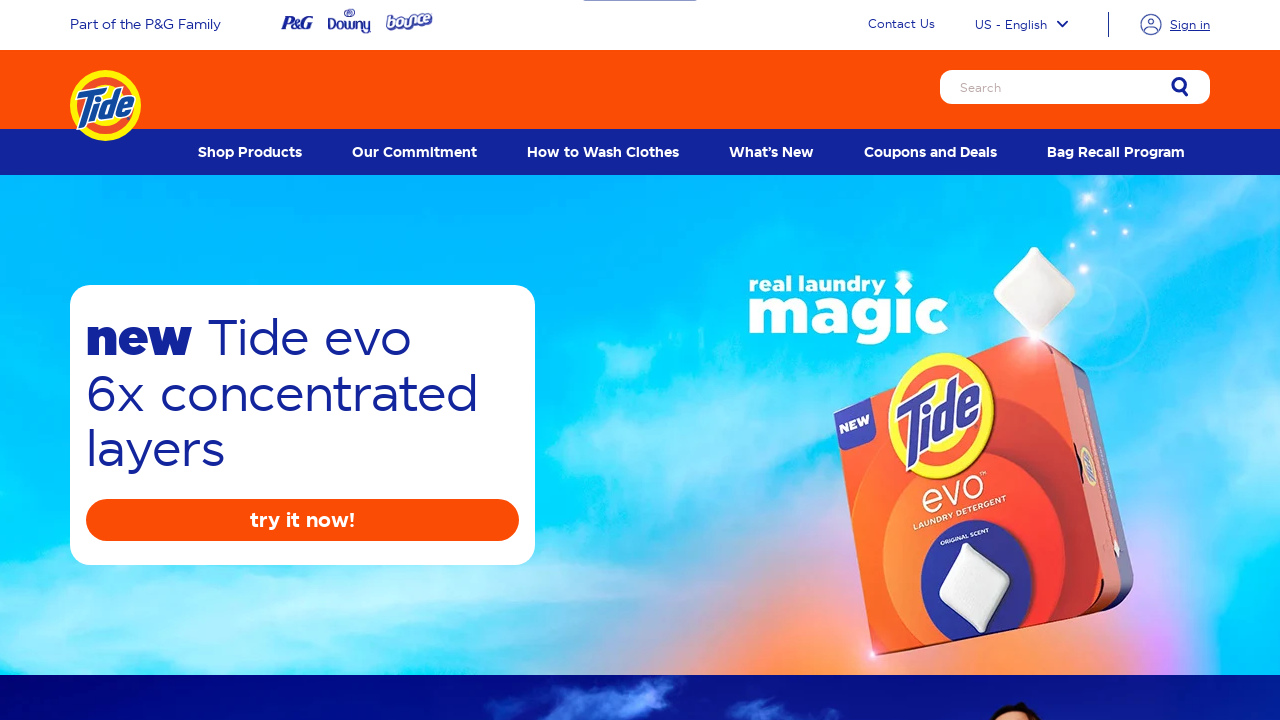

Clicked on Privacy section at (512, 552) on text=Privacy
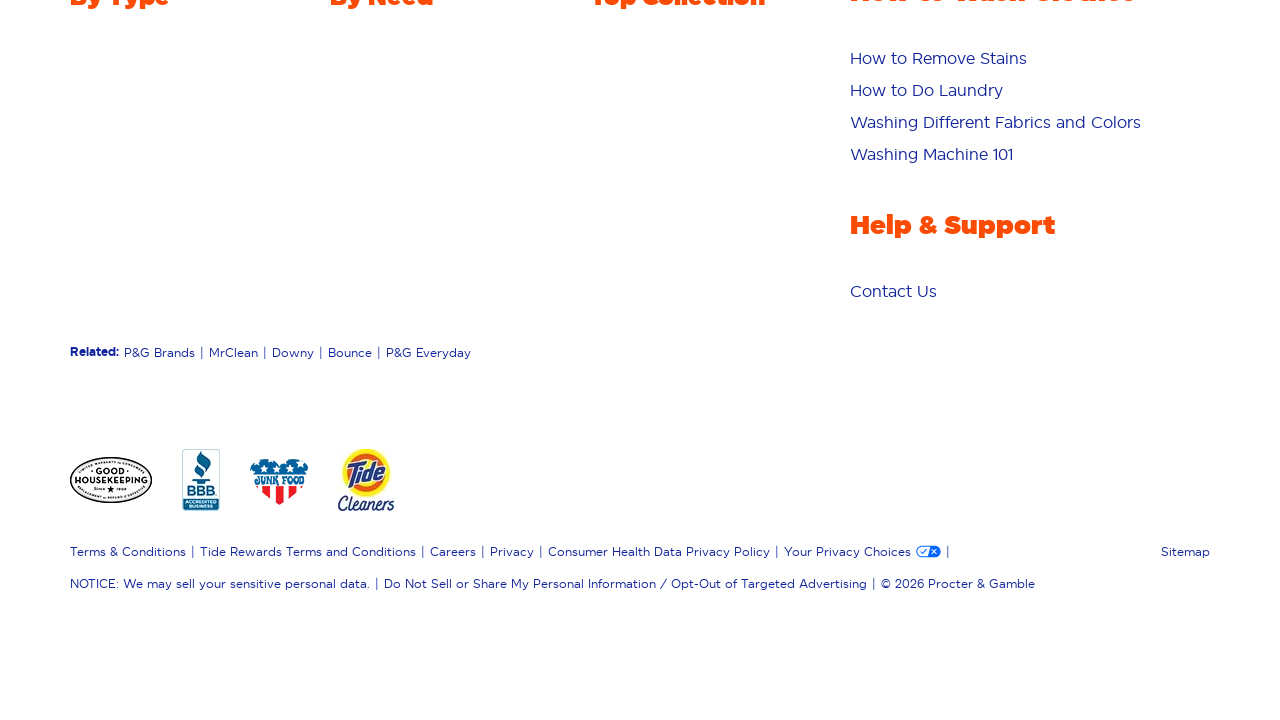

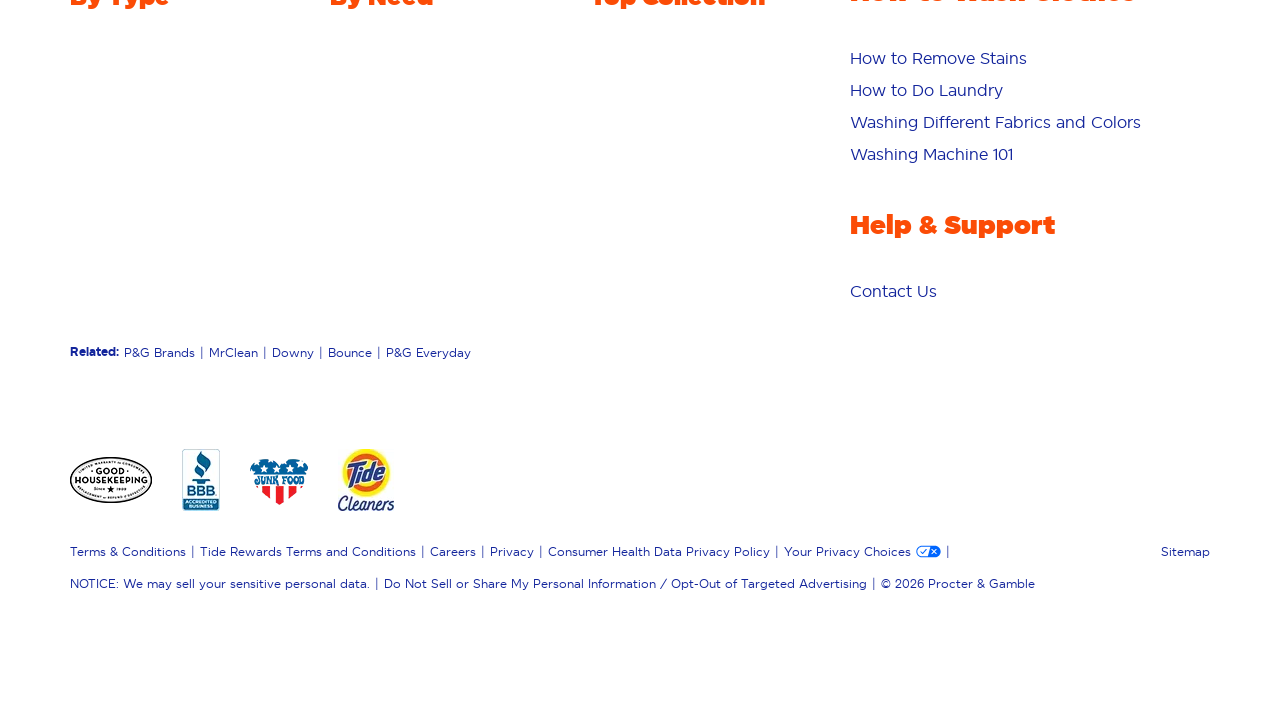